Navigates to kaushalya.tech website and verifies the page loads by retrieving the page title

Starting URL: http://www.kaushalya.tech/

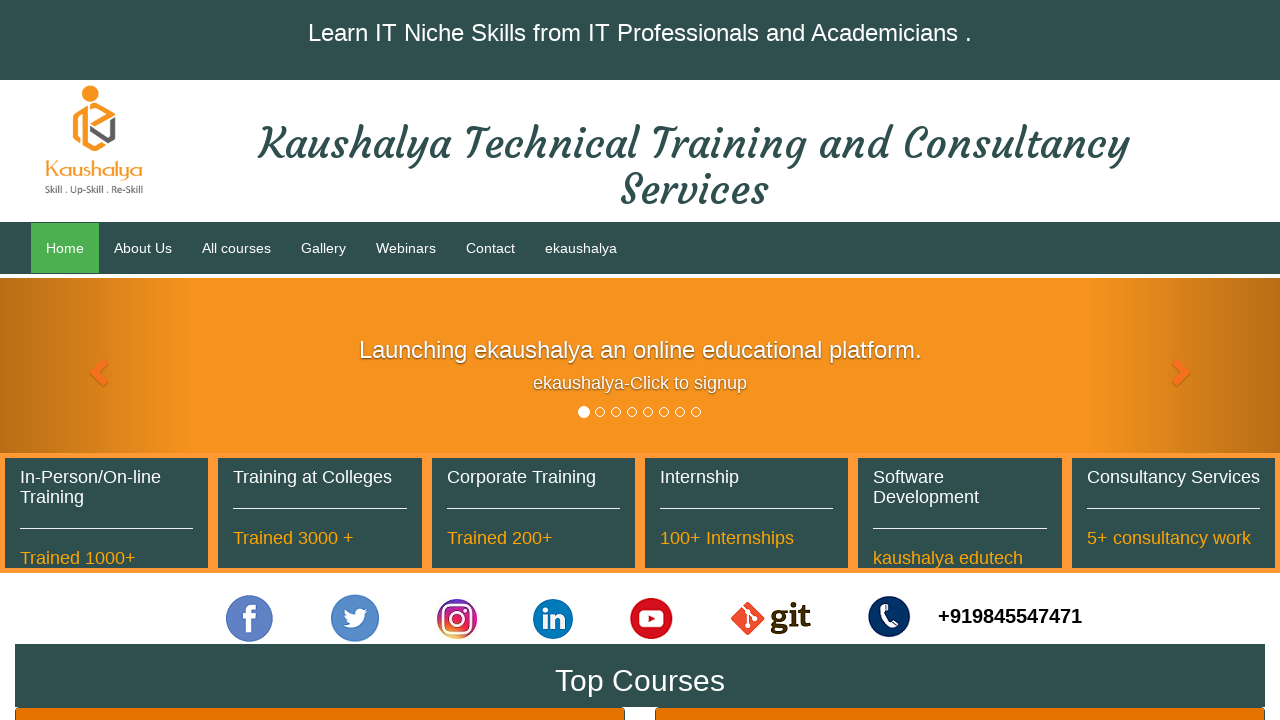

Waited for page to reach domcontentloaded state
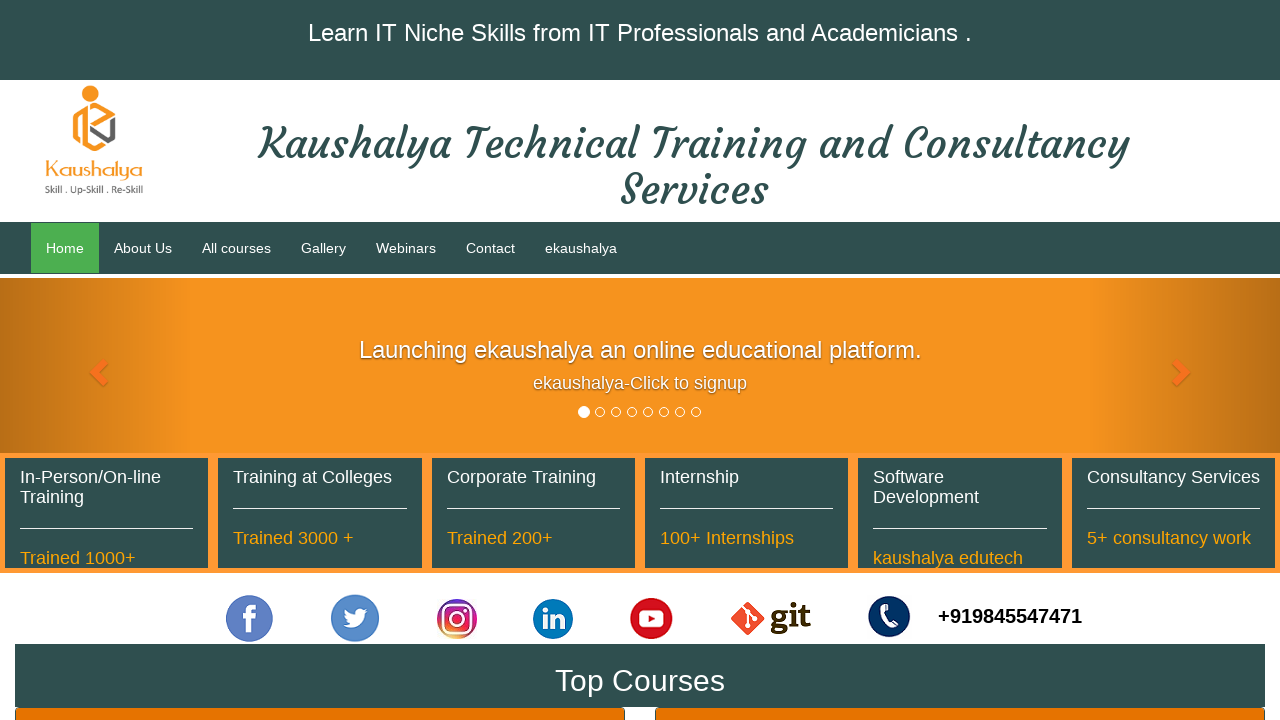

Retrieved page title: 'Best Computer Training Center in Bengaluru|Bangalore - Python | Machine Learning | Artificial Intelligence | Internet of Things | Web Development | Angular | Node | Java'
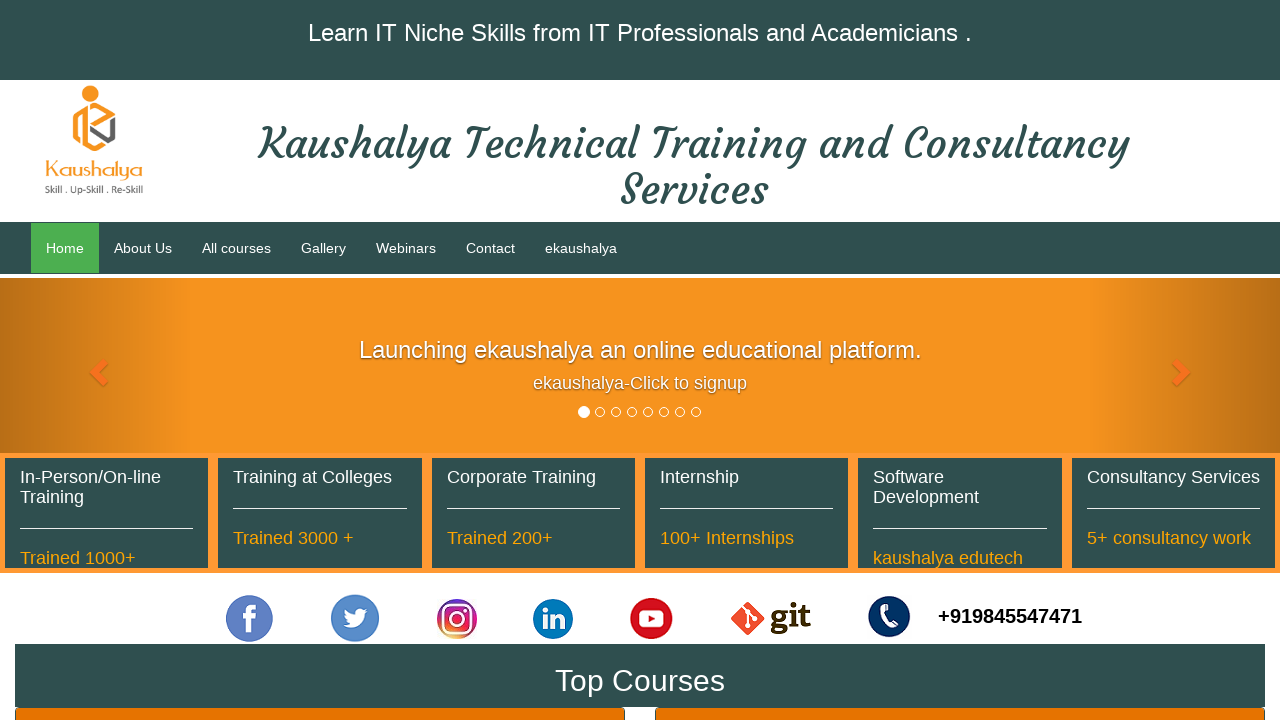

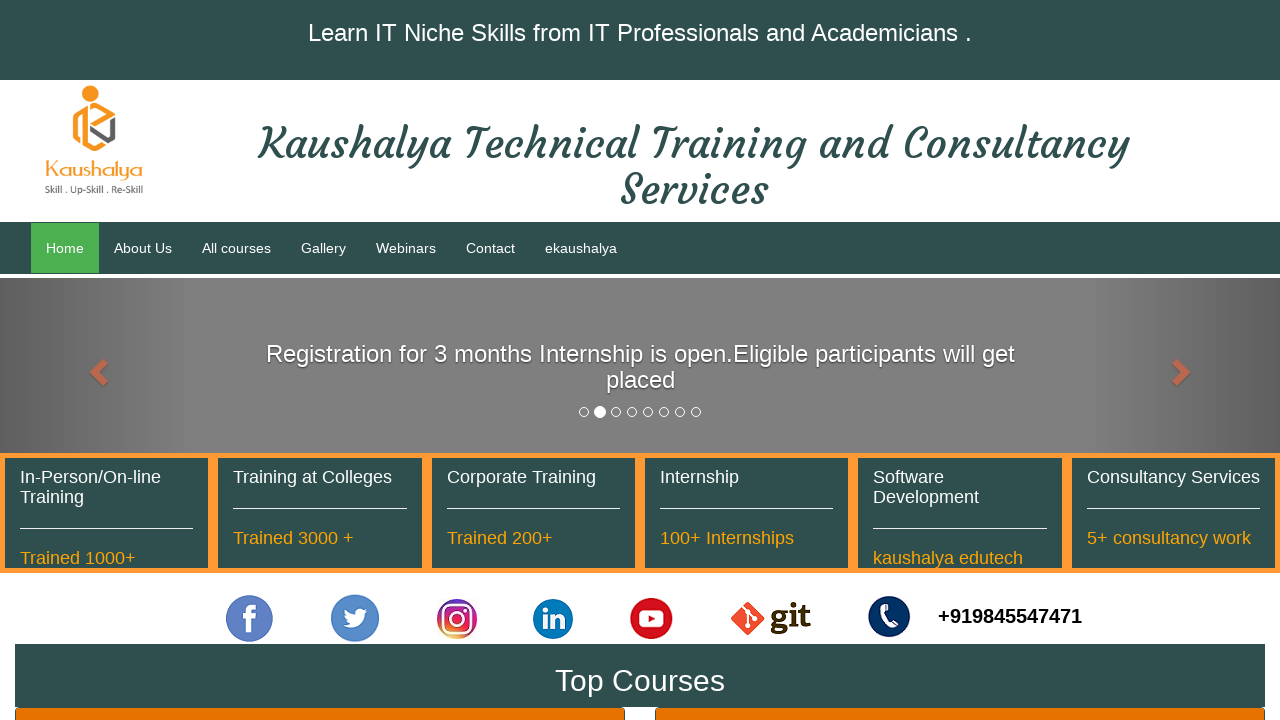